Tests GWT MenuBar component by clicking on the File menu and then hovering/clicking on a submenu item to verify menu navigation functionality.

Starting URL: http://gwt.googleusercontent.com/samples/Showcase/Showcase.html#!CwMenuBar

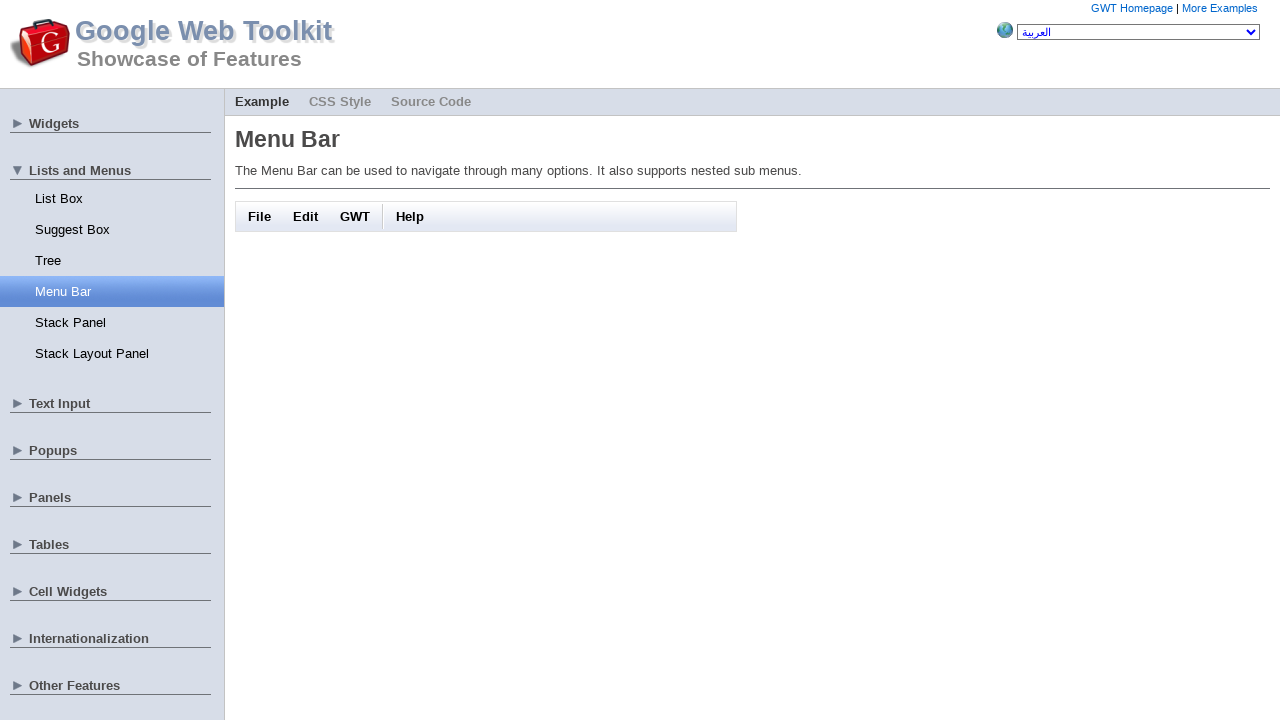

Clicked on the File menu at (260, 216) on #gwt-debug-cwMenuBar-item0
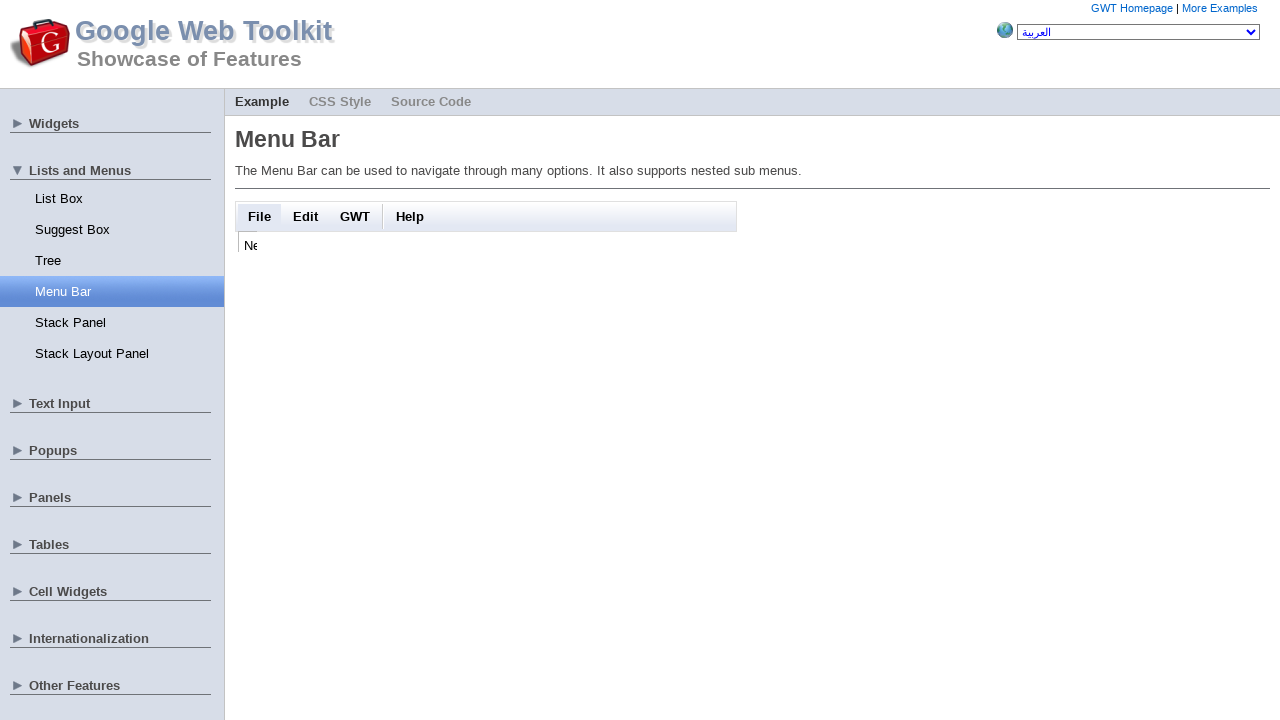

Waited 500ms for menu to expand
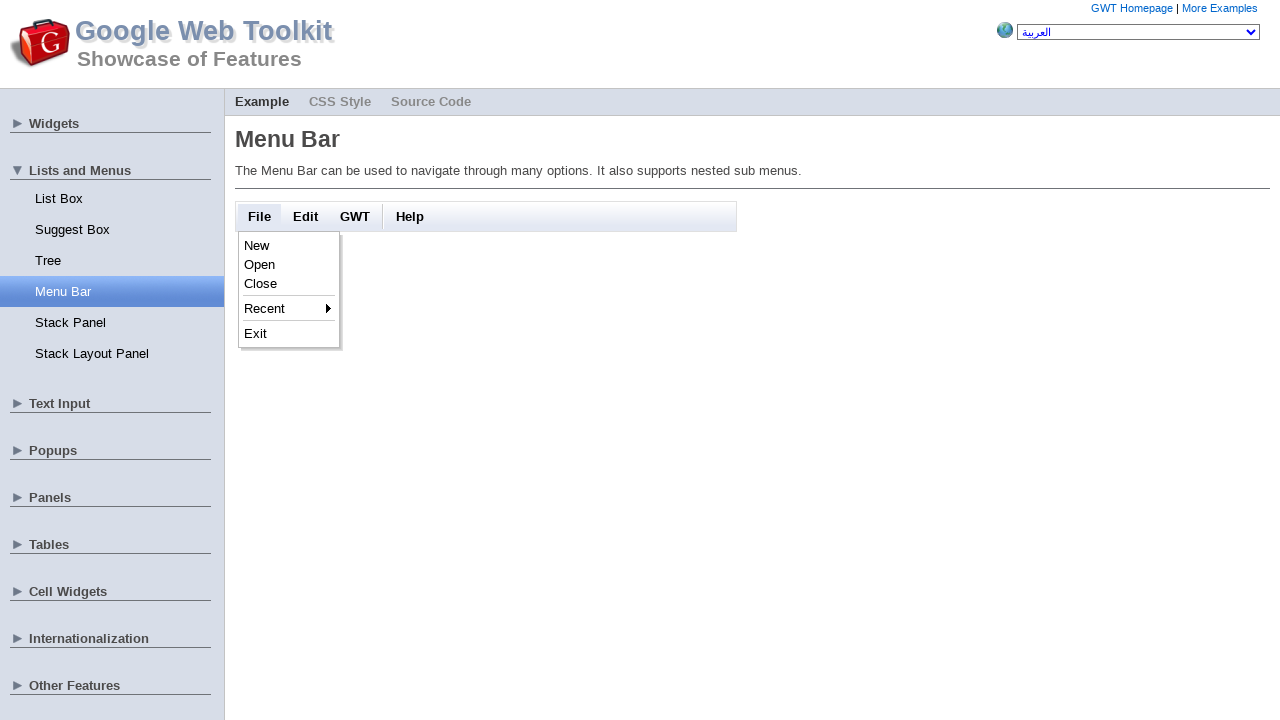

Hovered over File menu submenu item 4 at (289, 334) on #gwt-debug-cwMenuBar-item0-item4
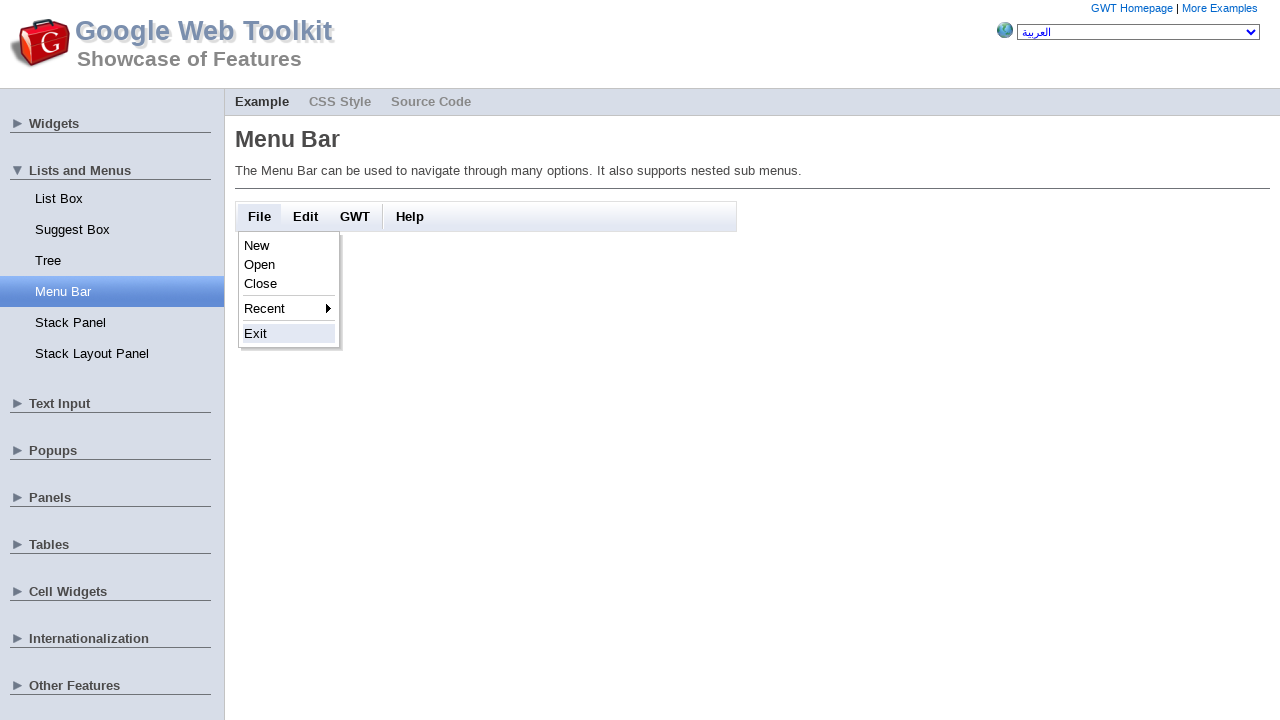

Clicked on File menu submenu item 4 at (289, 334) on #gwt-debug-cwMenuBar-item0-item4
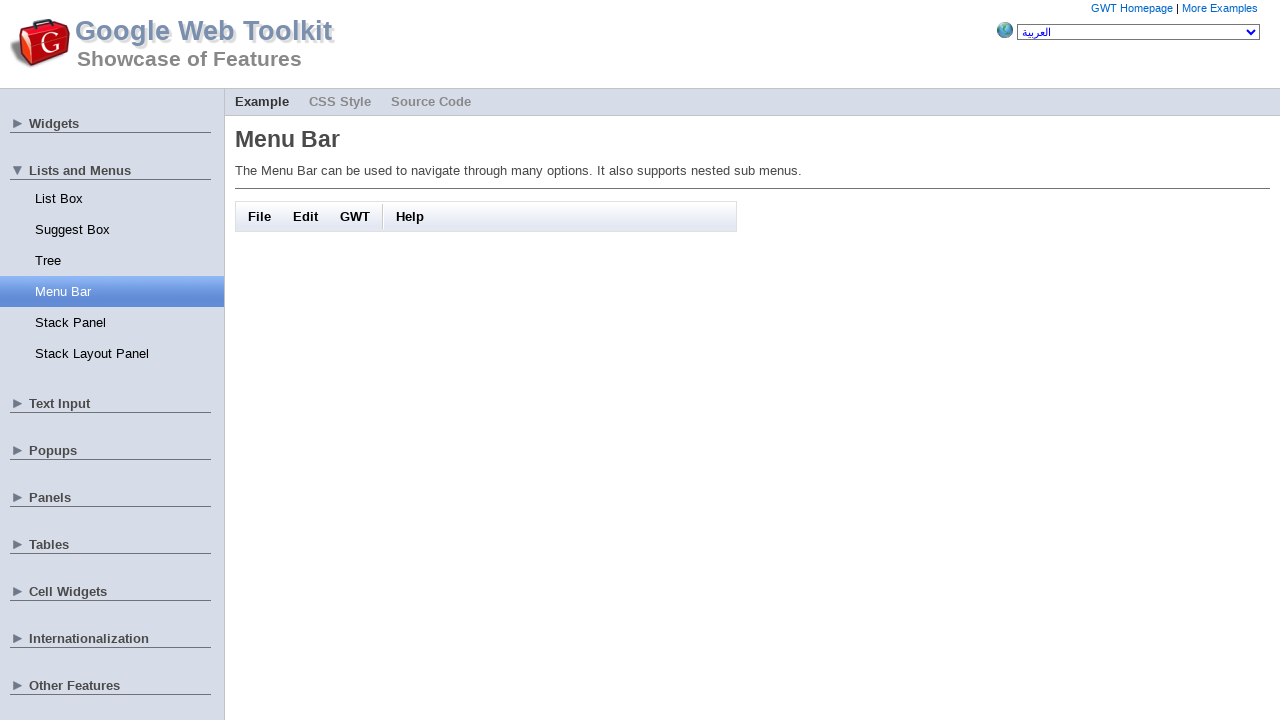

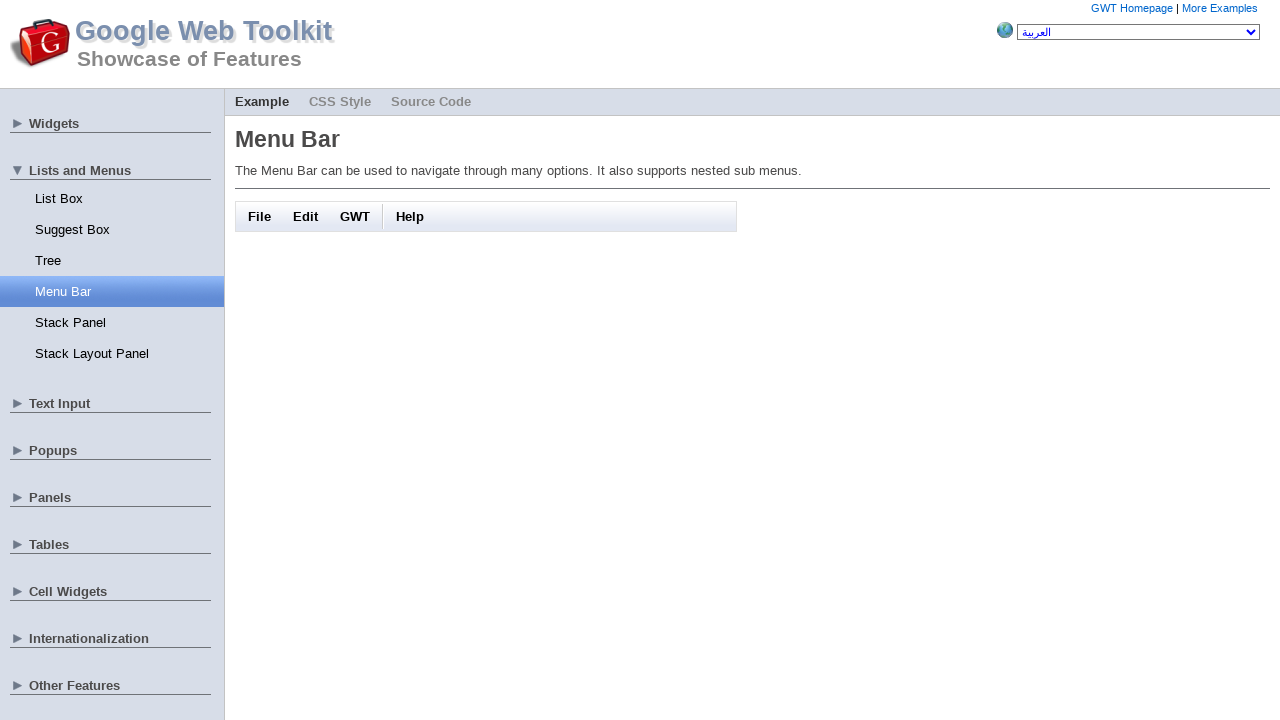